Tests book search functionality by searching for an author name and verifying their book appears

Starting URL: https://demoqa.com/books

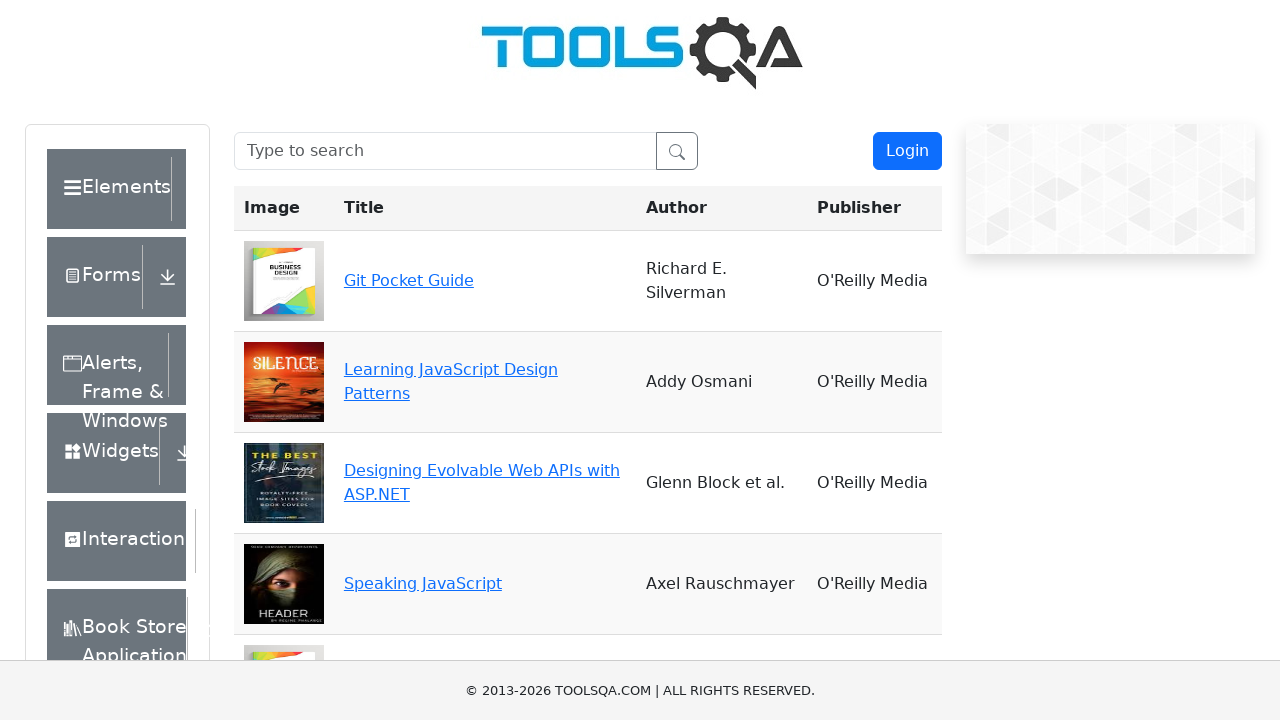

Filled search box with author name 'Kyle Simpson' on [placeholder="Type to search"]
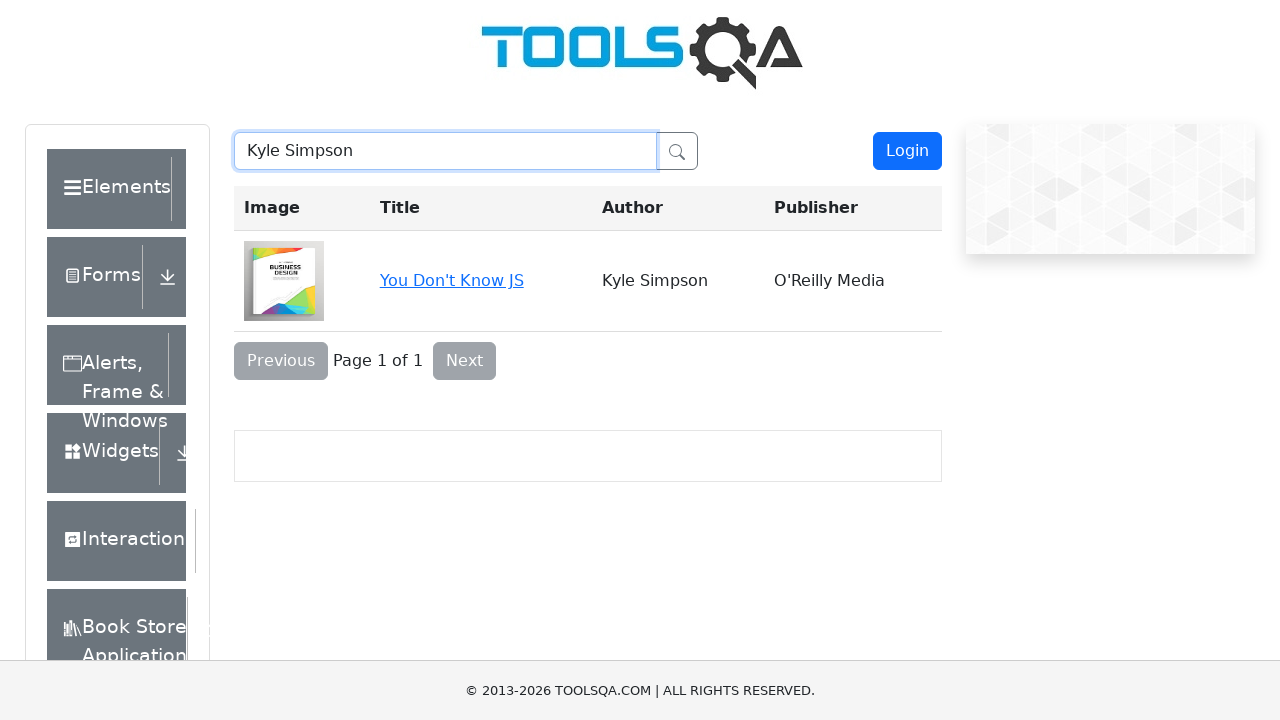

Verified Kyle Simpson's book 'You Don't Know JS' appears in search results
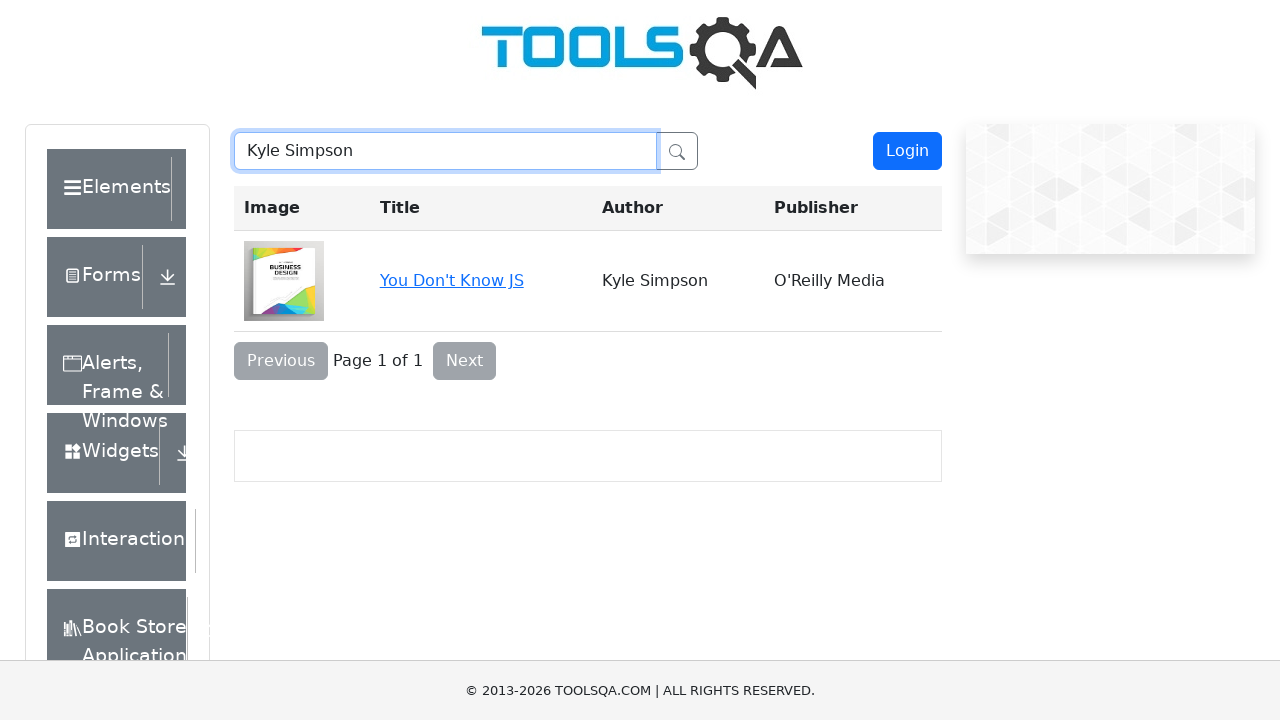

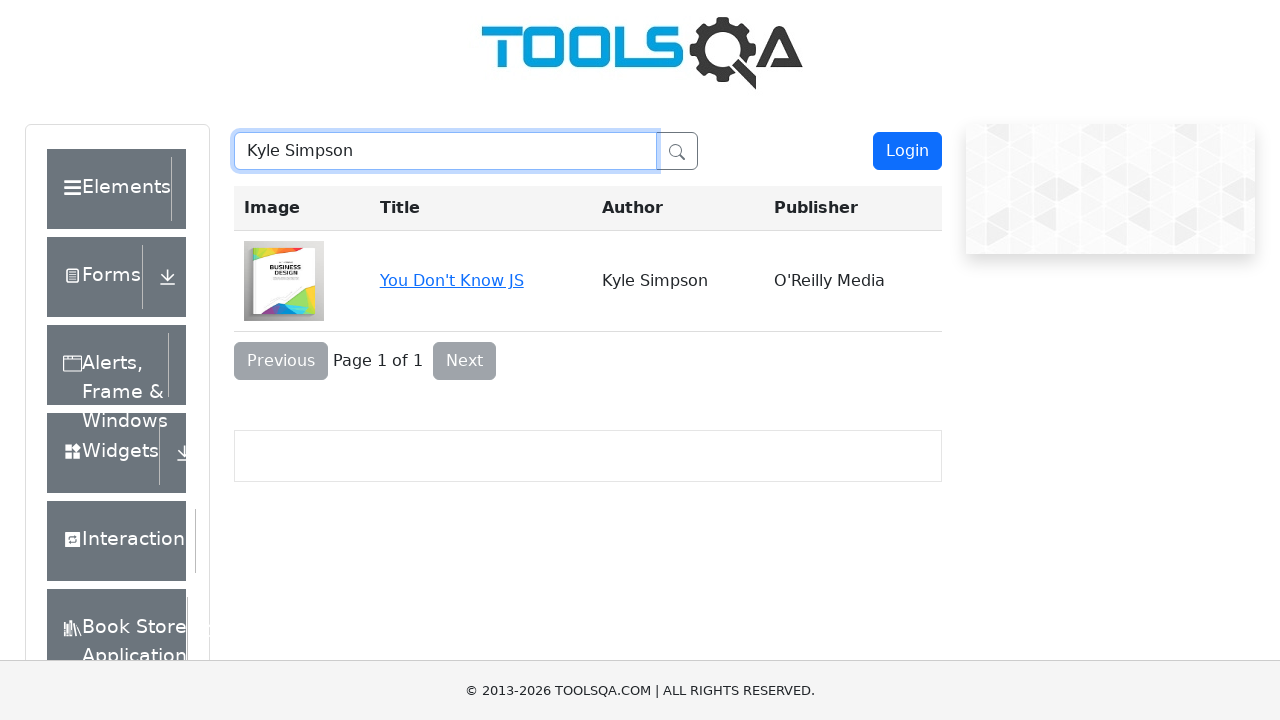